Verifies that the About page contains paragraph elements inside the left section container

Starting URL: https://razoredge.vercel.app/about

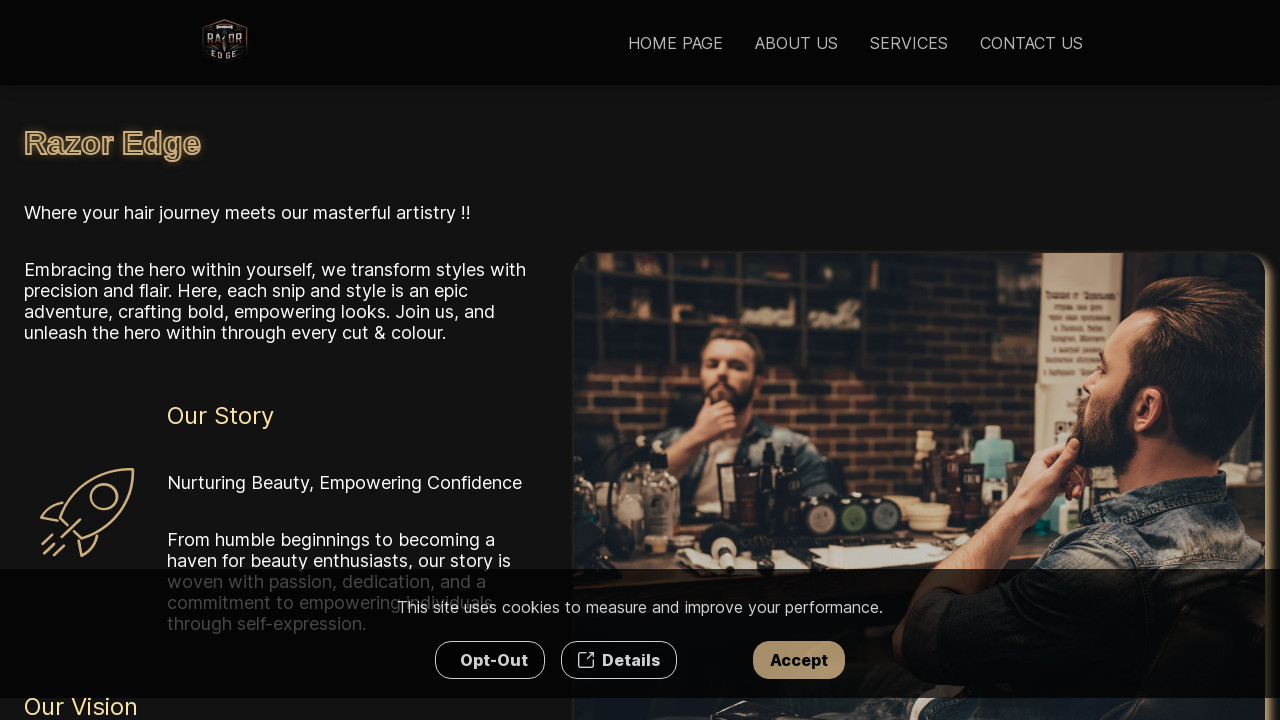

Left section container is now visible
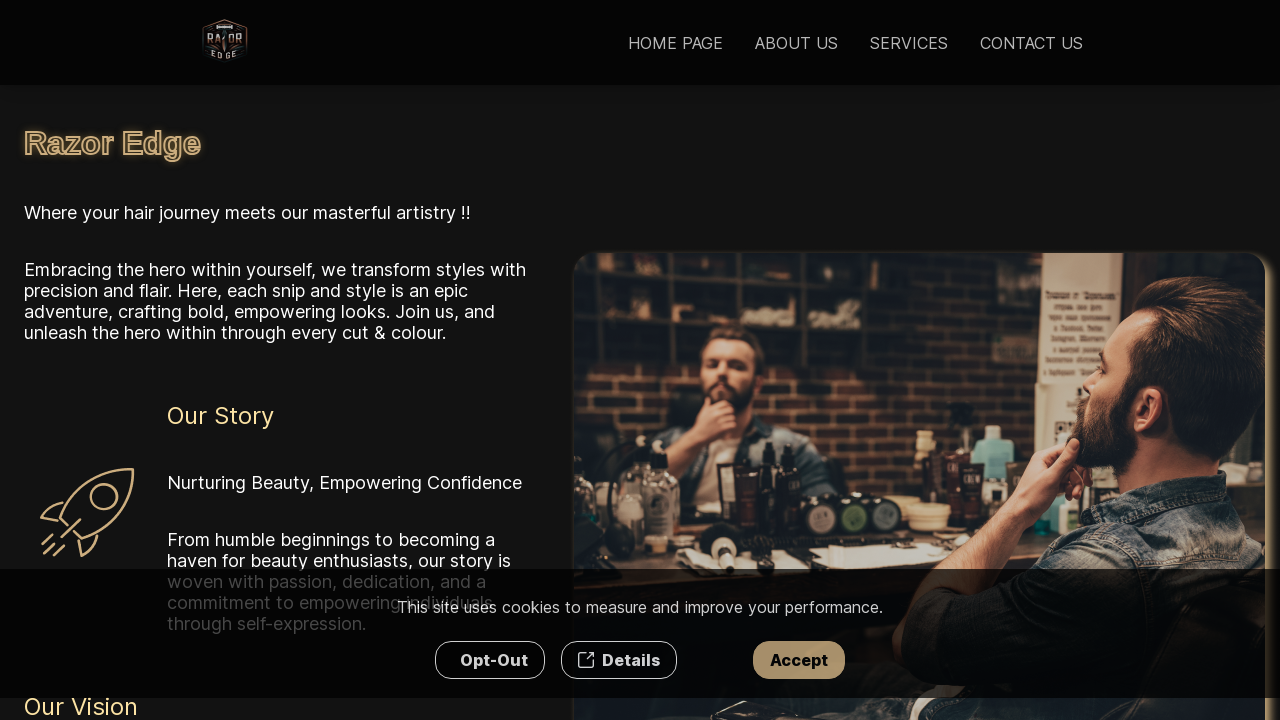

Located all paragraph tags inside the left section container
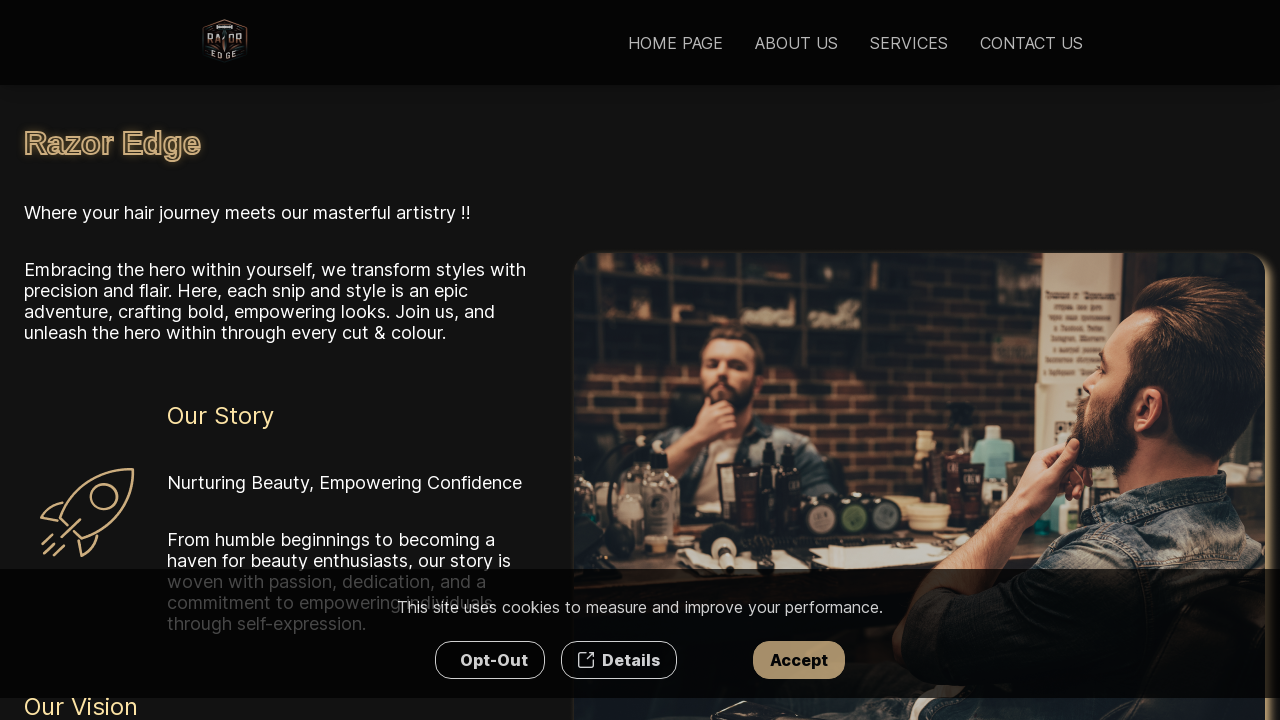

Found 8 paragraph tag(s) in the left section container
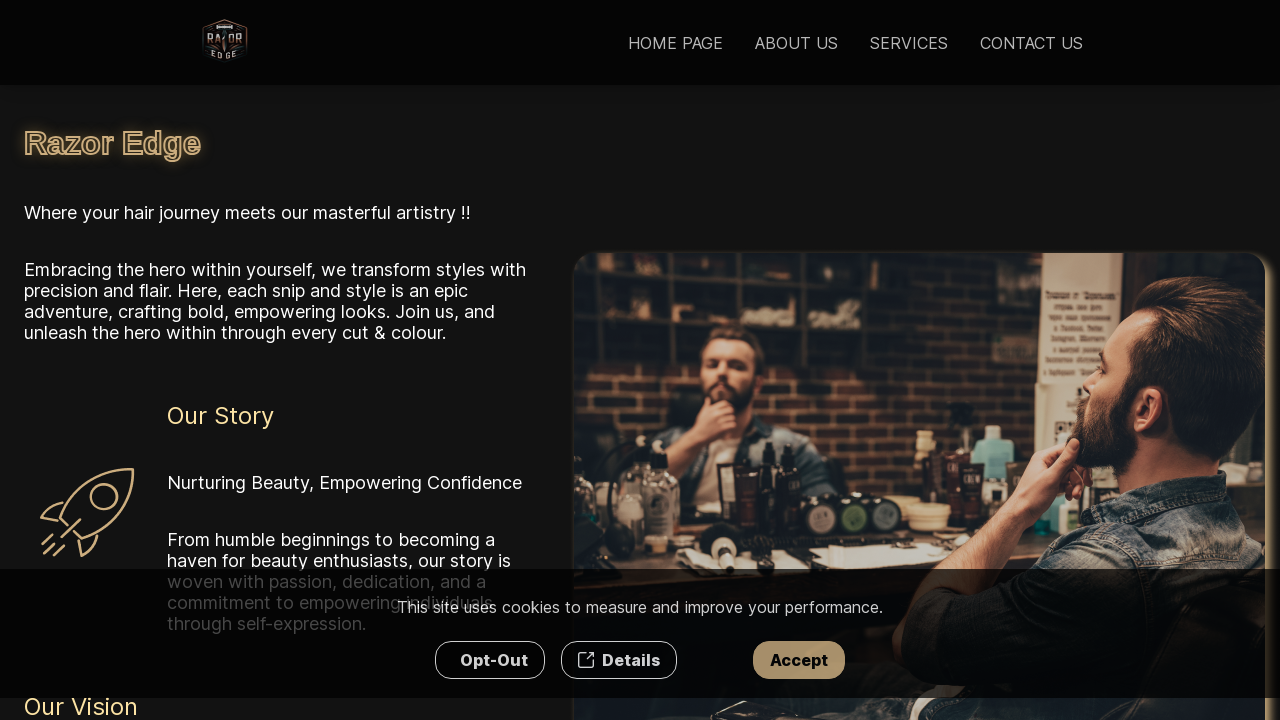

Assertion passed: at least one paragraph tag is present in the left section container
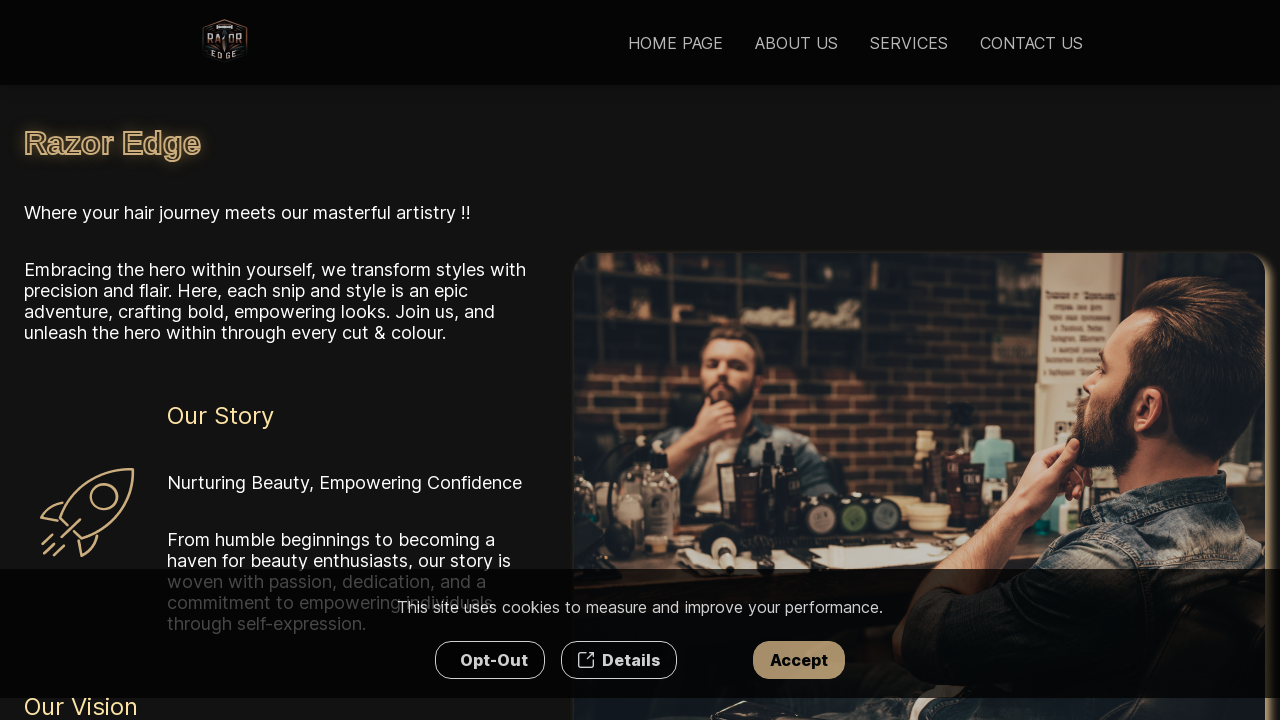

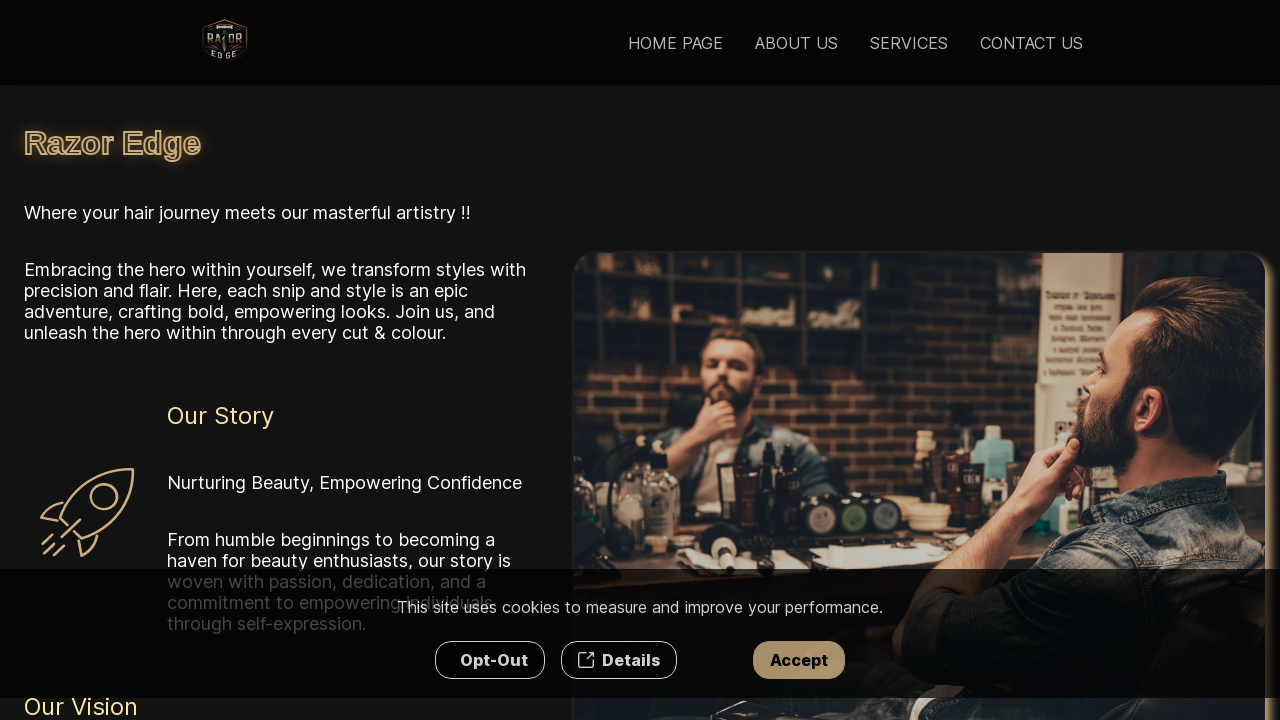